Tests Python.org search functionality by entering "pycon" in the search box and verifying results are displayed

Starting URL: http://www.python.org

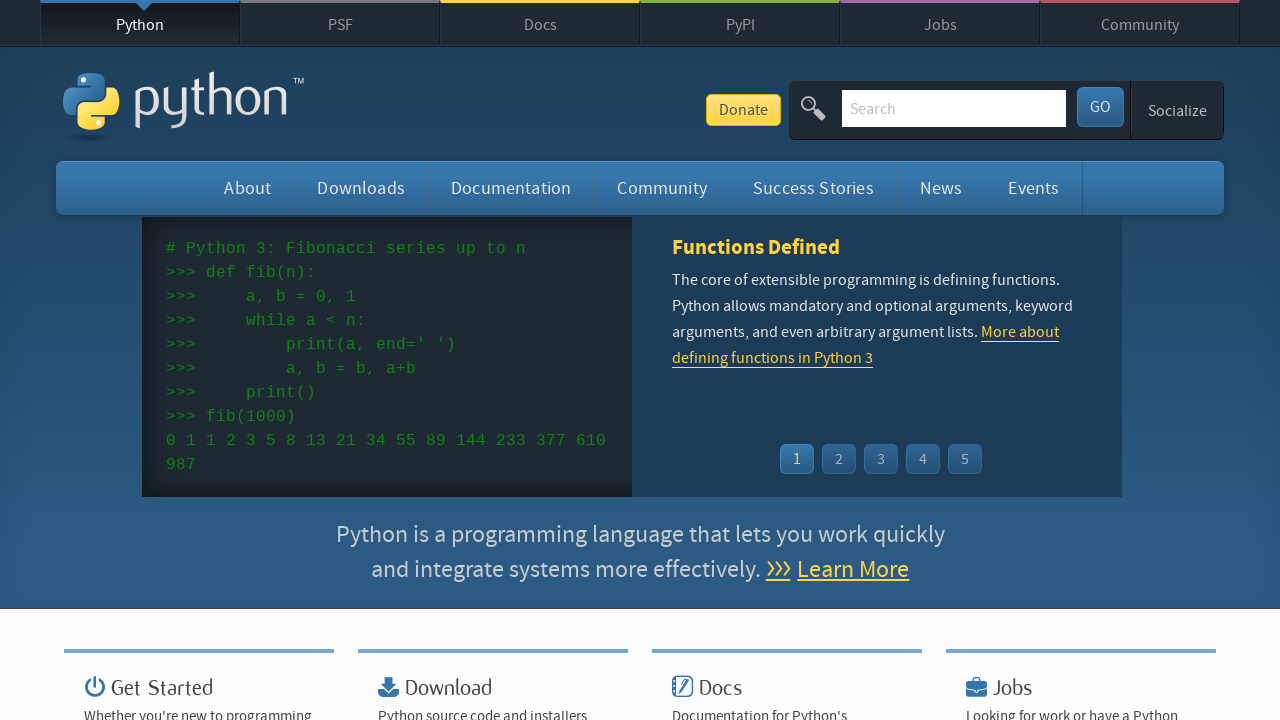

Filled search input field with 'pycon' on input[name='q']
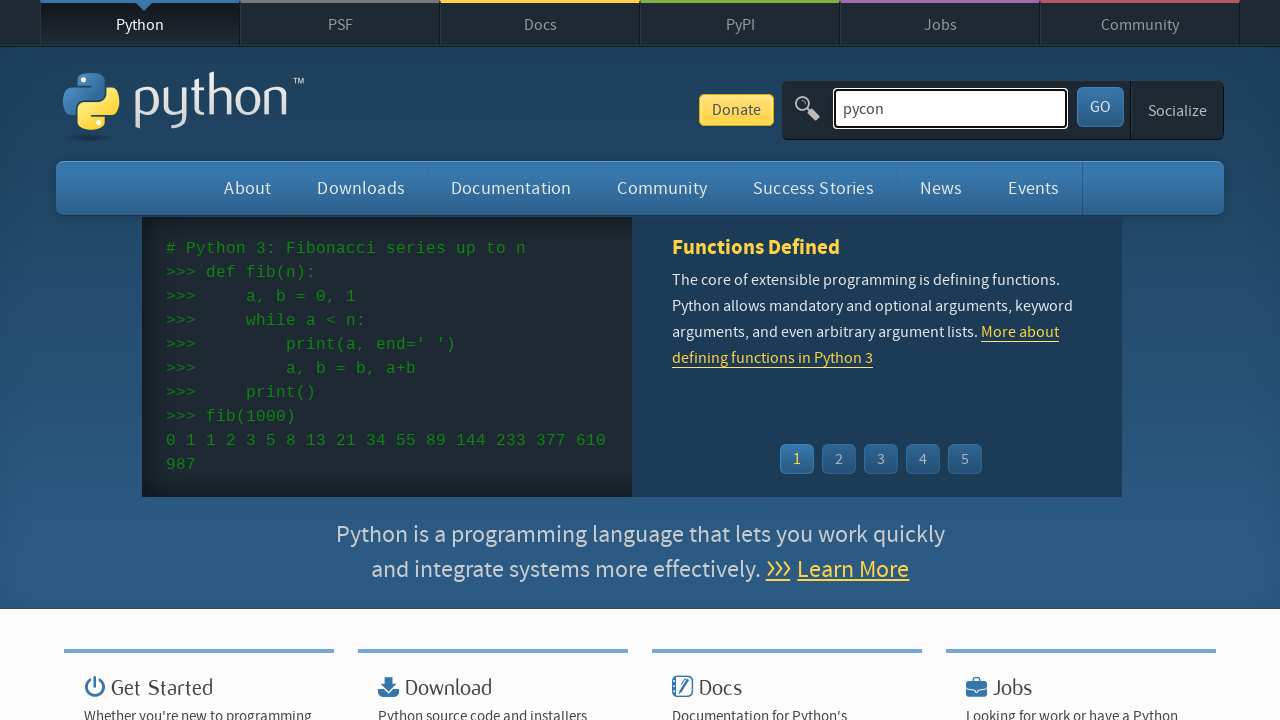

Pressed Enter to submit search on input[name='q']
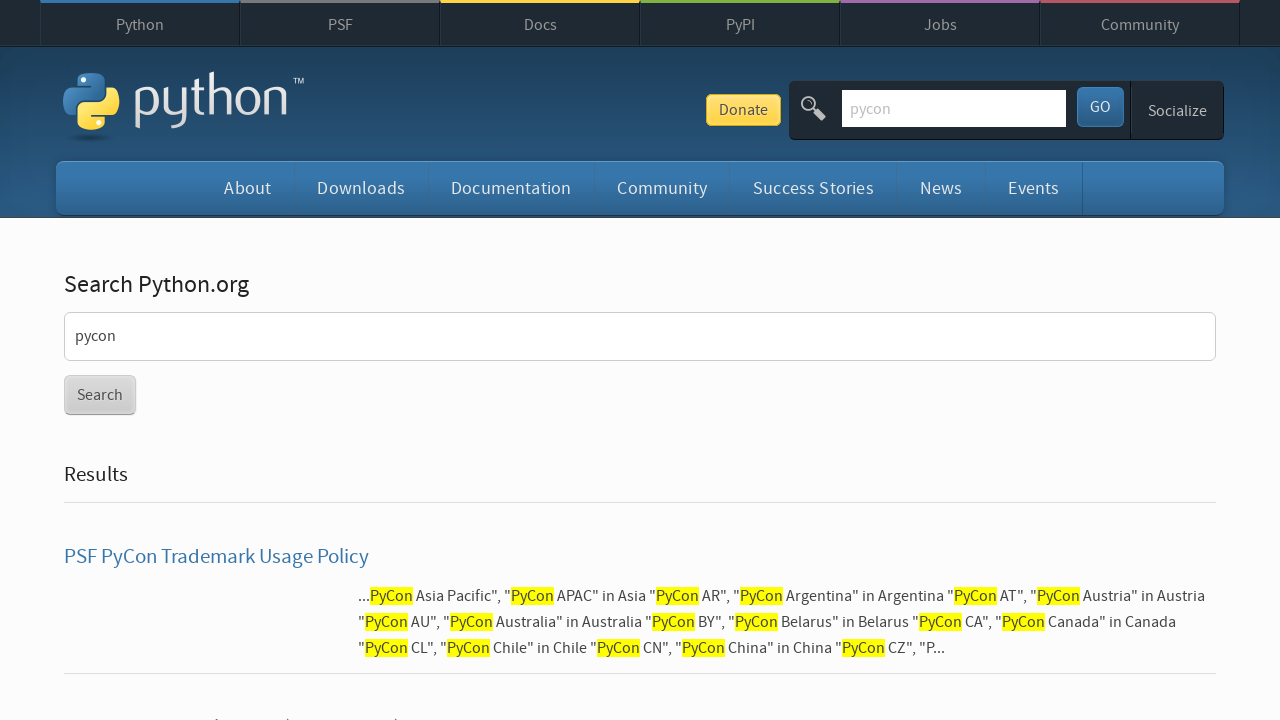

Waited for page to load after search (networkidle)
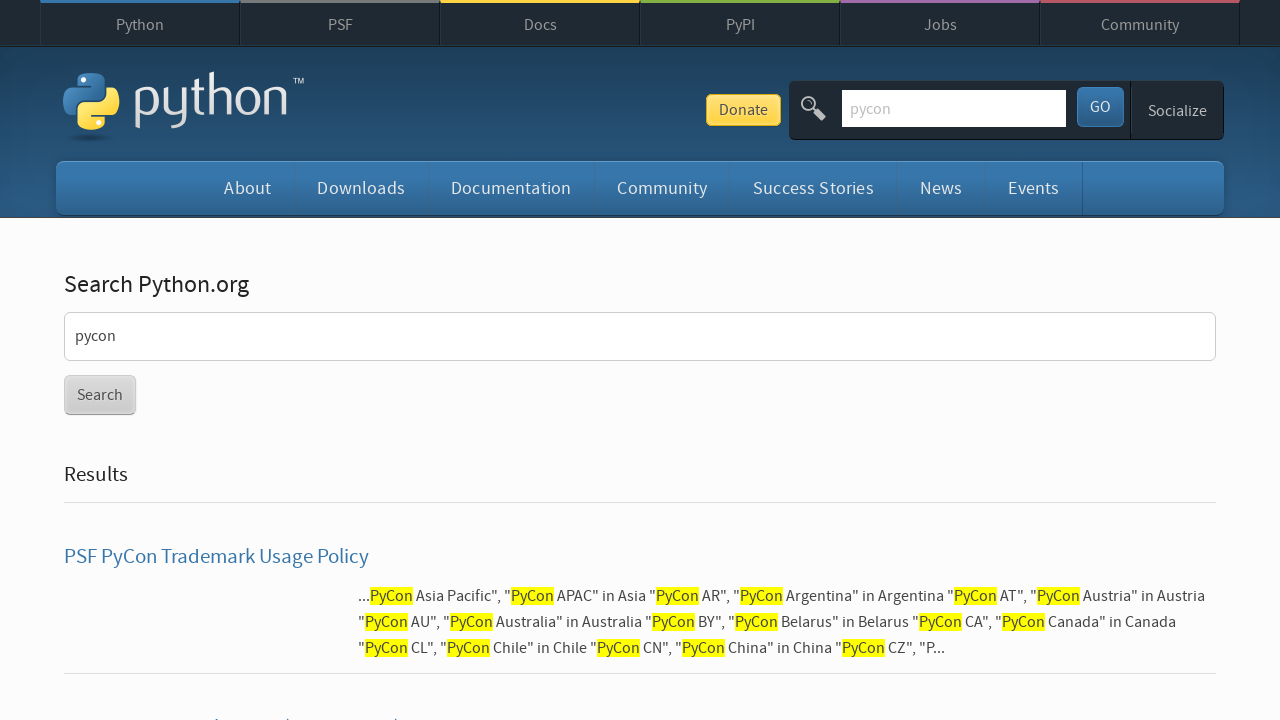

Verified that search results are displayed (no 'No results found' message)
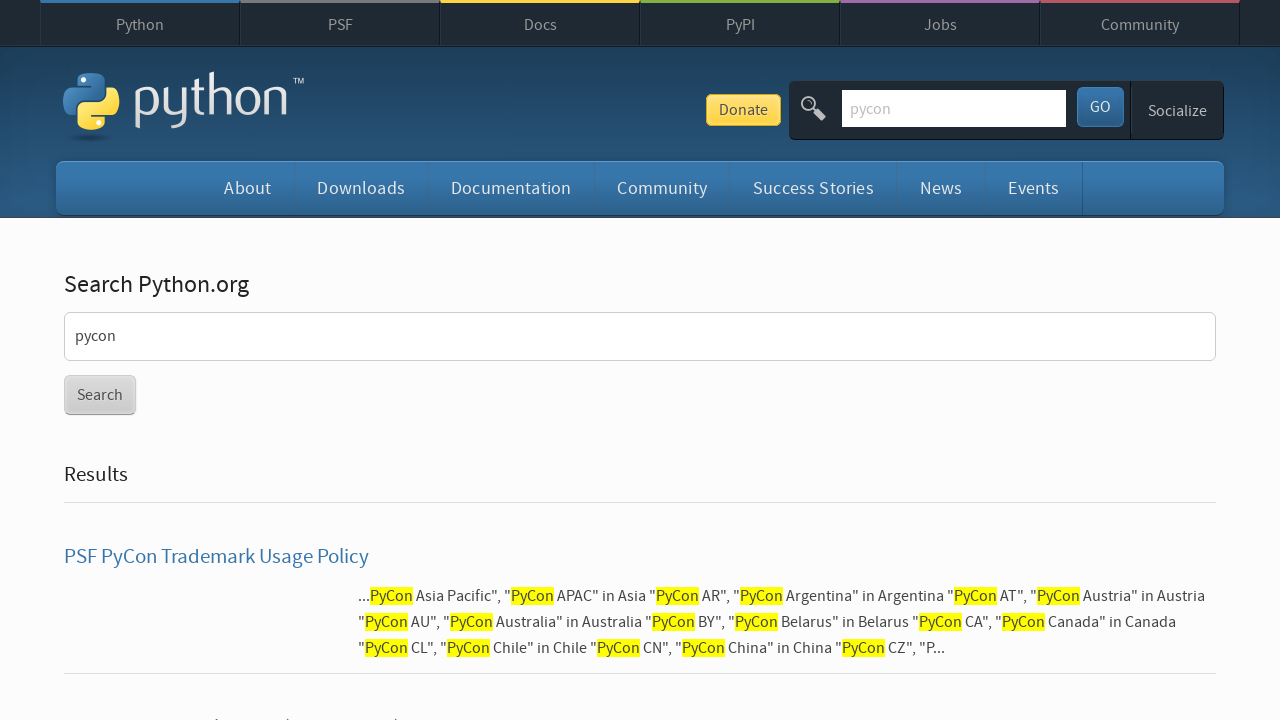

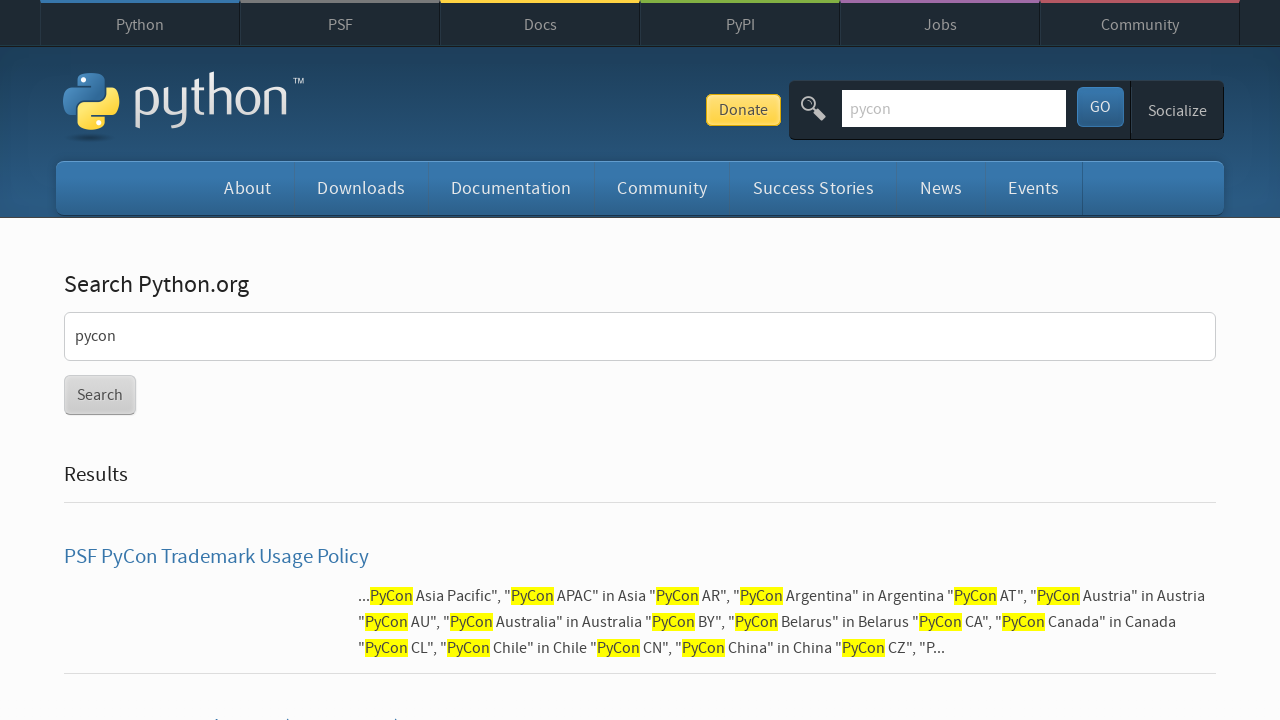